Tests that the Clear completed button displays correct text after completing an item

Starting URL: https://example.cypress.io/todo#/

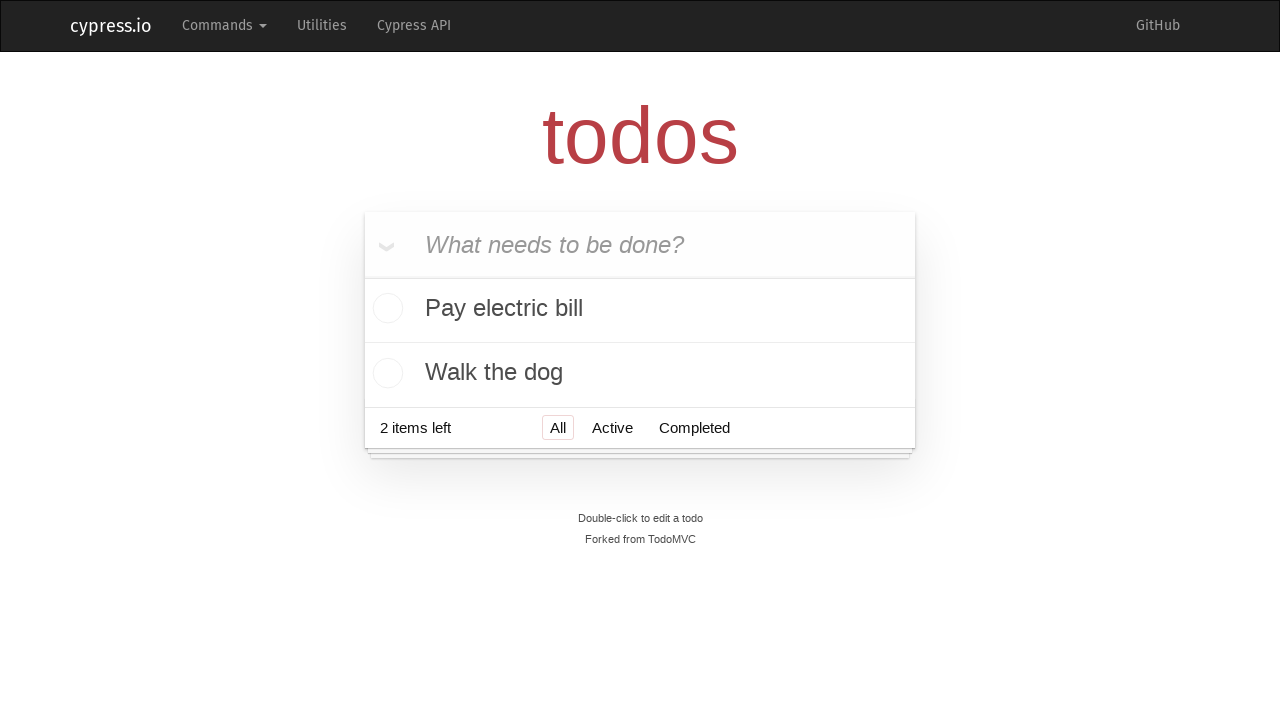

Located the 'What needs to be done?' input field
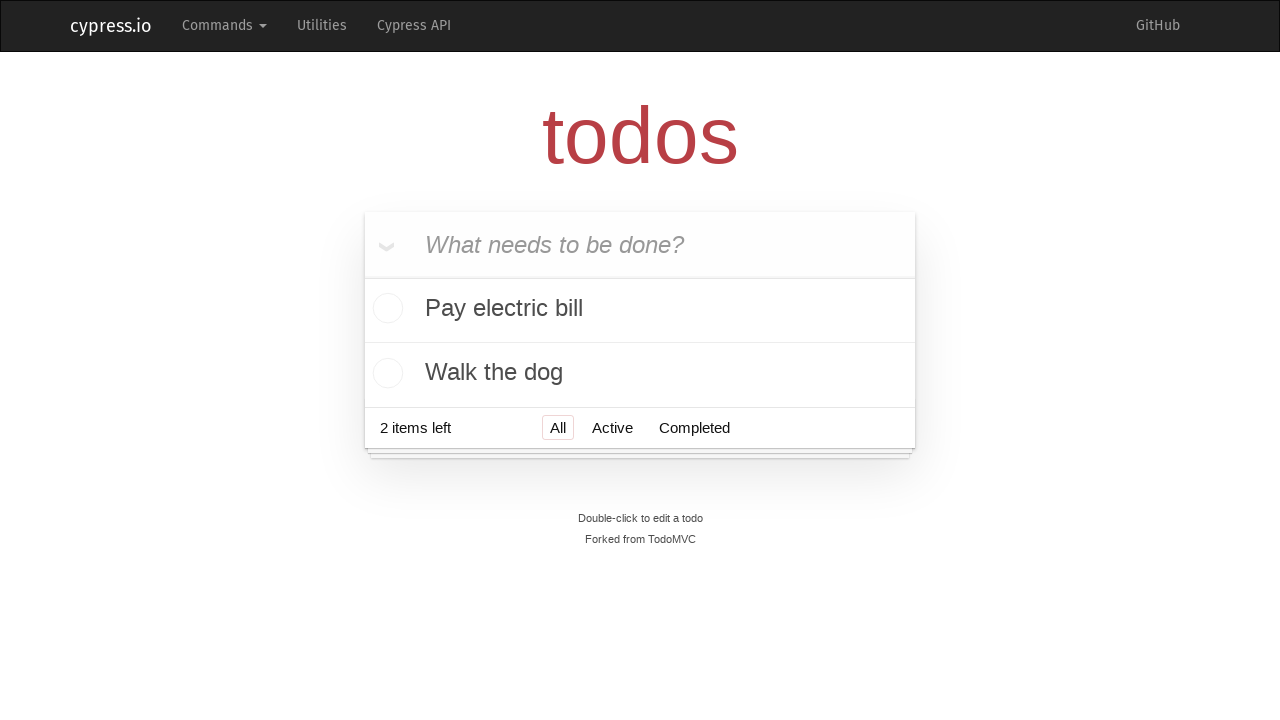

Filled input field with todo item: 'buy some cheese' on internal:attr=[placeholder="What needs to be done?"i]
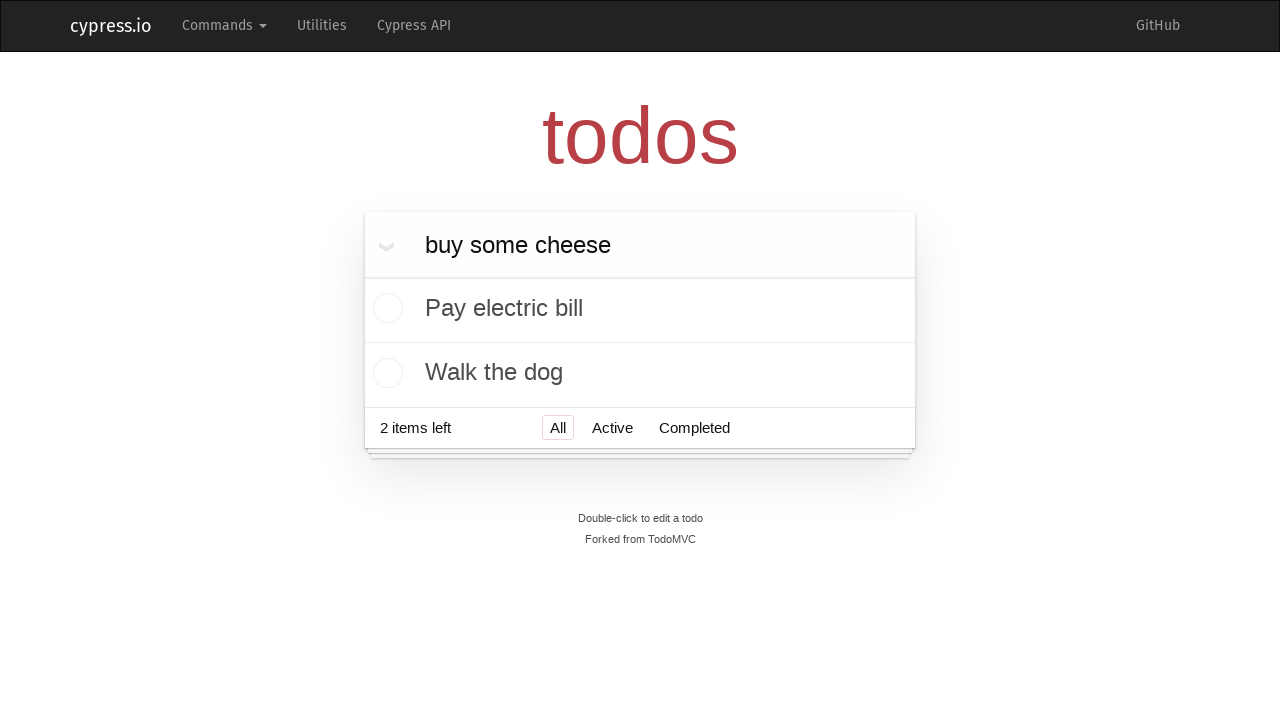

Pressed Enter to add todo item: 'buy some cheese' on internal:attr=[placeholder="What needs to be done?"i]
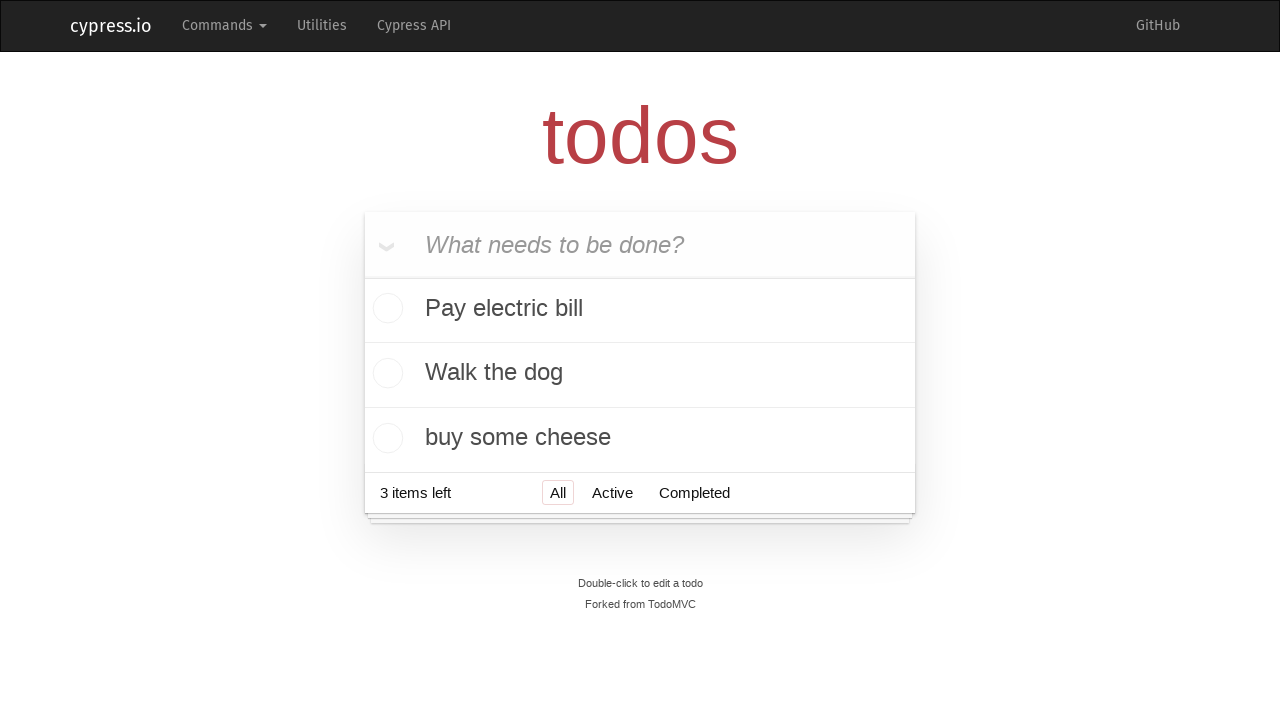

Filled input field with todo item: 'feed the cat' on internal:attr=[placeholder="What needs to be done?"i]
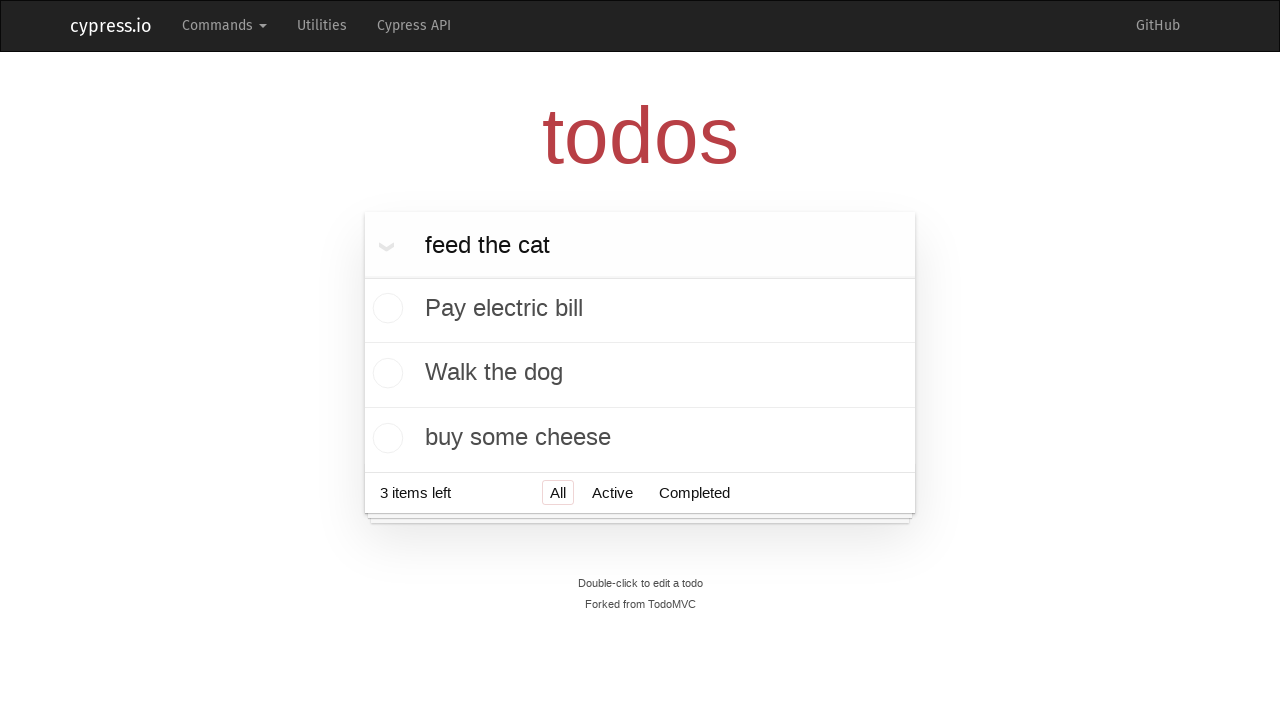

Pressed Enter to add todo item: 'feed the cat' on internal:attr=[placeholder="What needs to be done?"i]
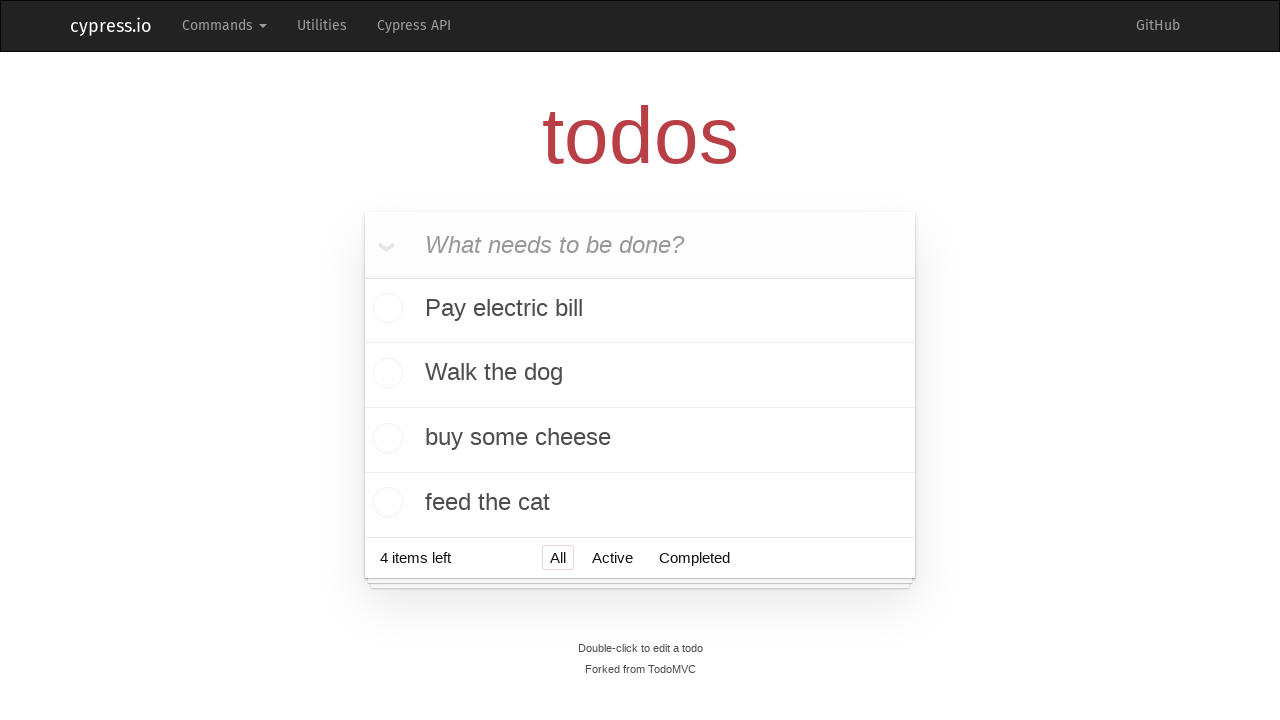

Filled input field with todo item: 'book a doctors appointment' on internal:attr=[placeholder="What needs to be done?"i]
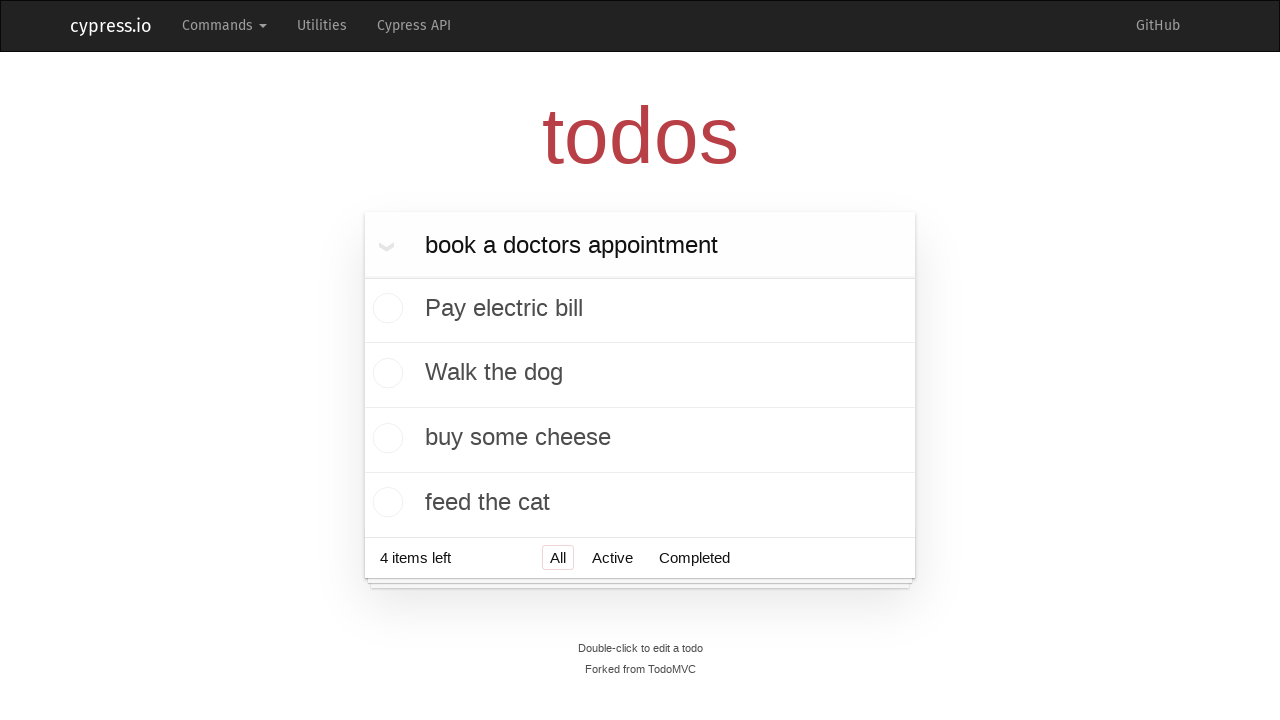

Pressed Enter to add todo item: 'book a doctors appointment' on internal:attr=[placeholder="What needs to be done?"i]
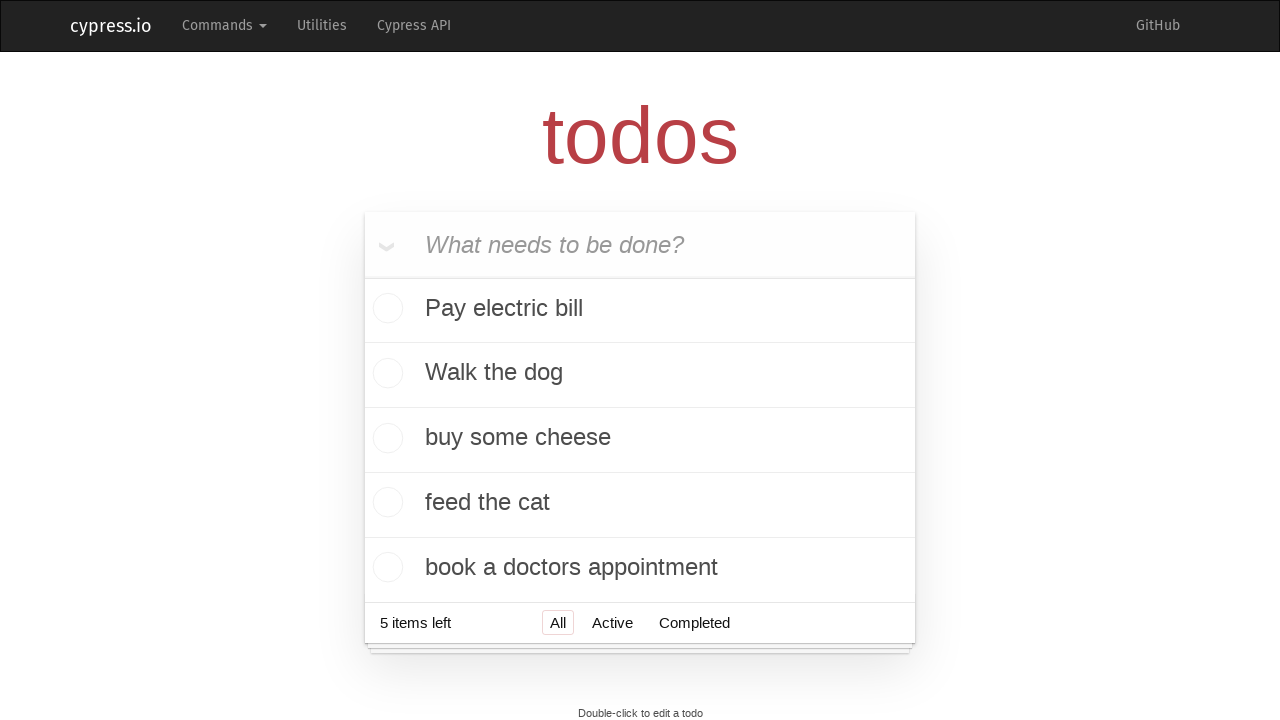

Checked the first todo item as completed at (385, 310) on .todo-list li .toggle >> nth=0
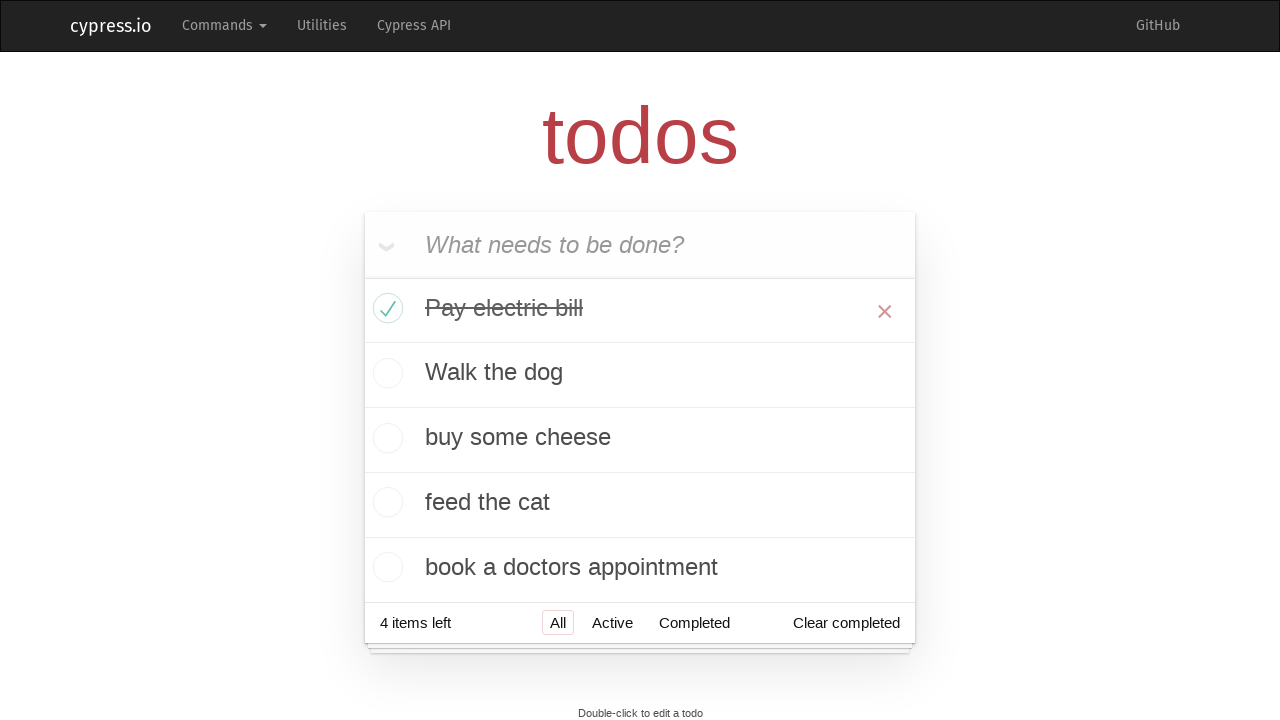

Verified 'Clear completed' button is now visible after completing an item
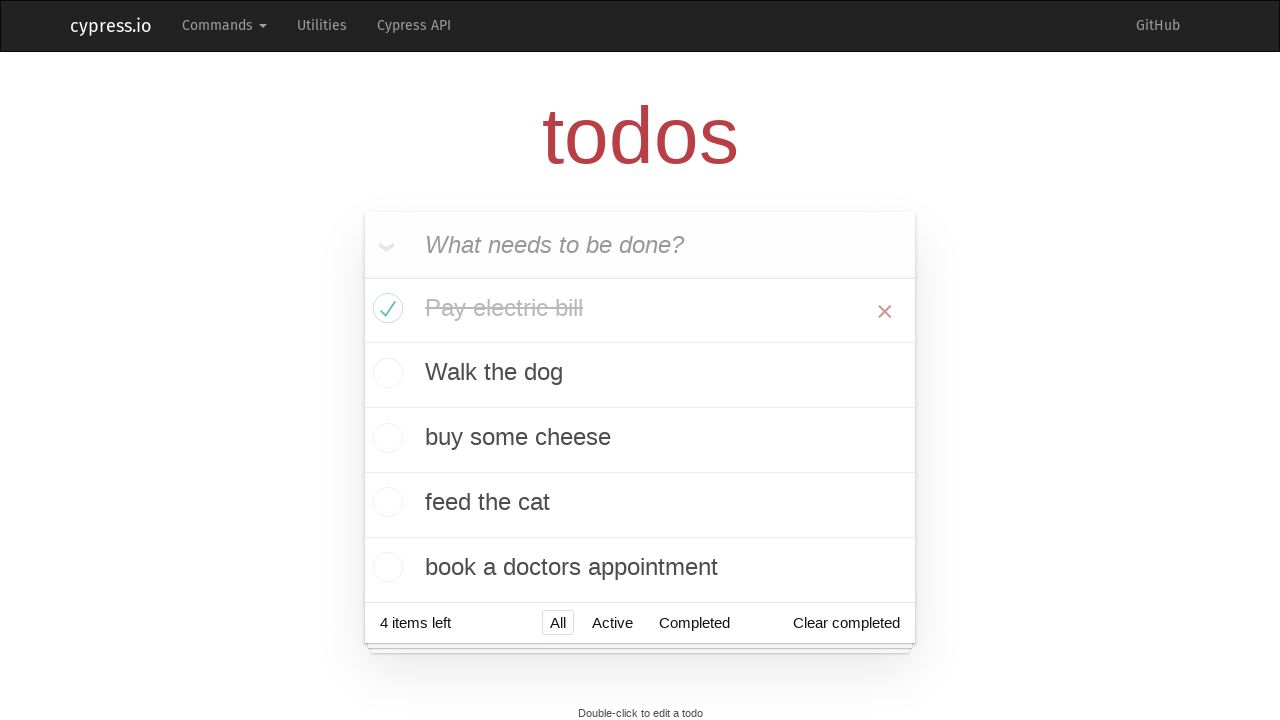

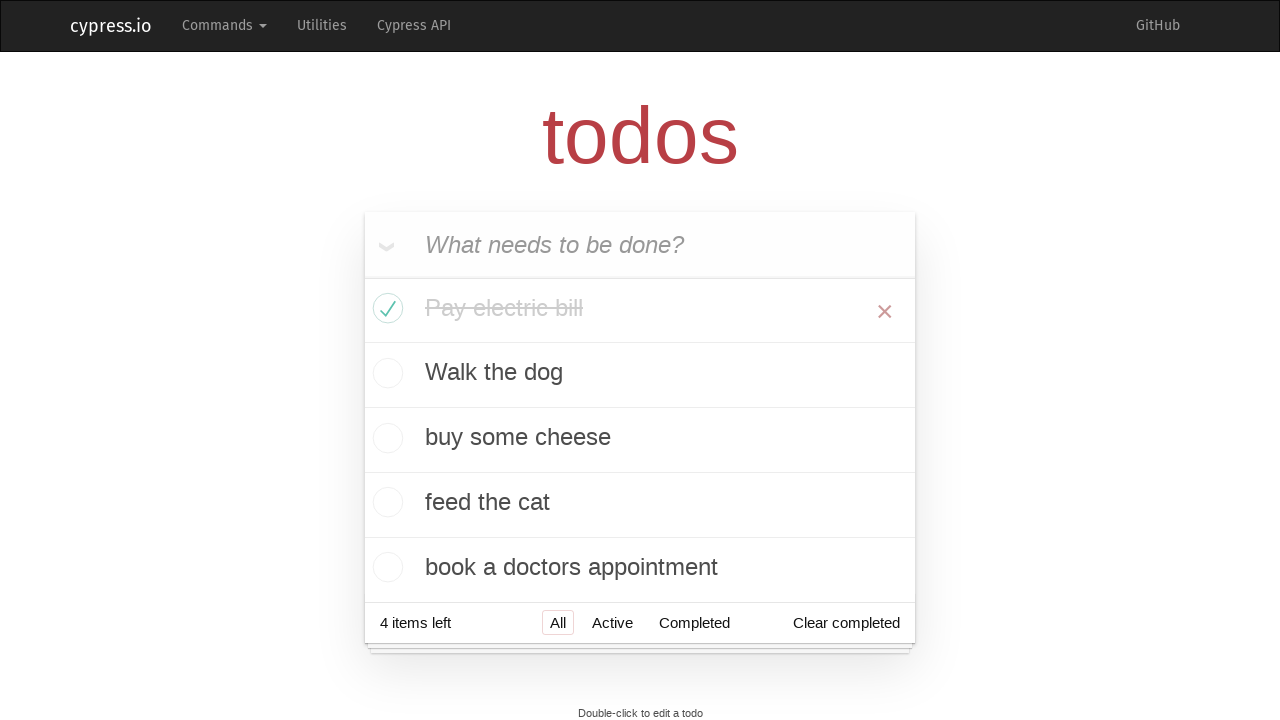